Tests JavaScript alert functionality by clicking a button that triggers an alert, accepting the alert, and verifying the result message is displayed correctly.

Starting URL: https://the-internet.herokuapp.com/javascript_alerts

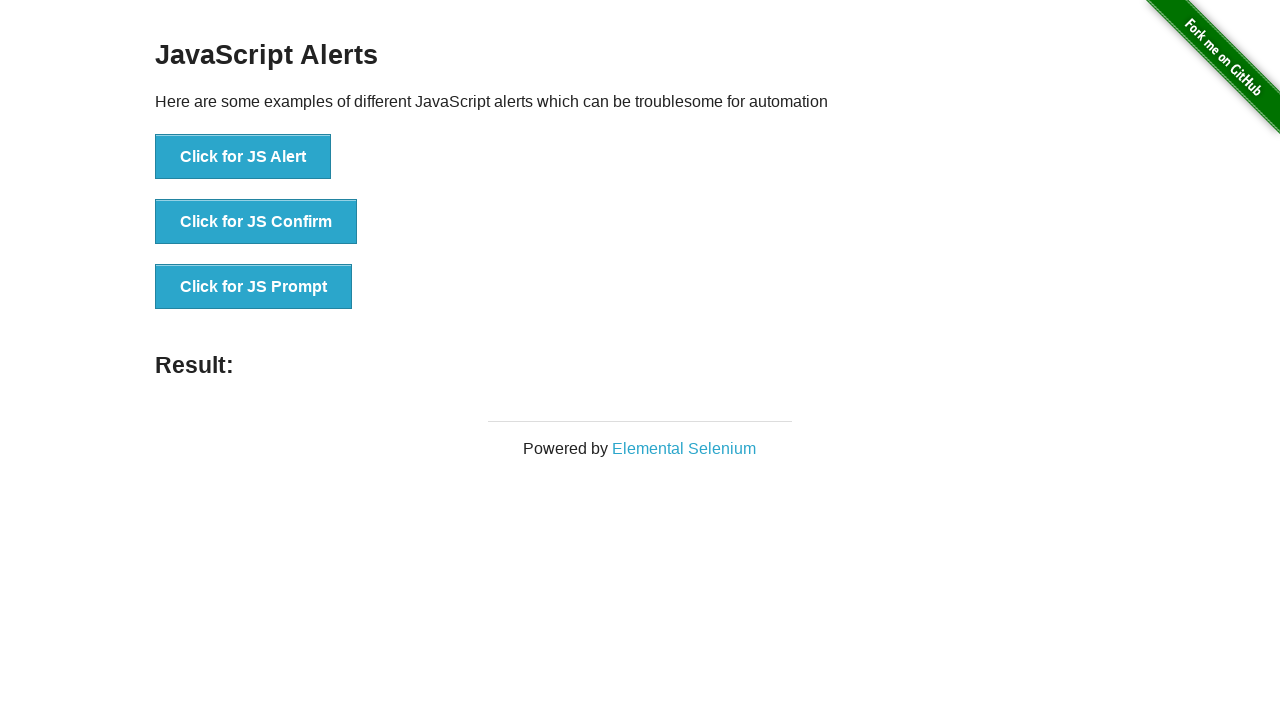

Set up dialog handler to accept alerts
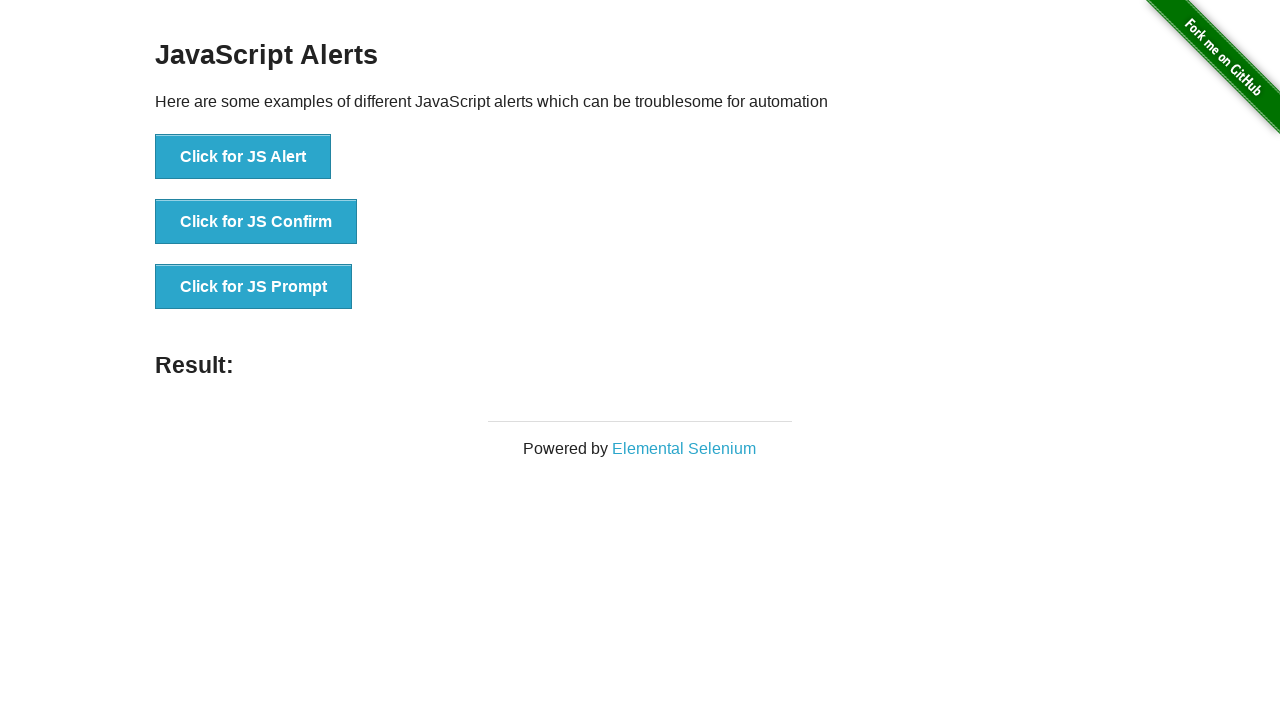

Clicked the 'Click for JS Alert' button at (243, 157) on xpath=//button[text()='Click for JS Alert']
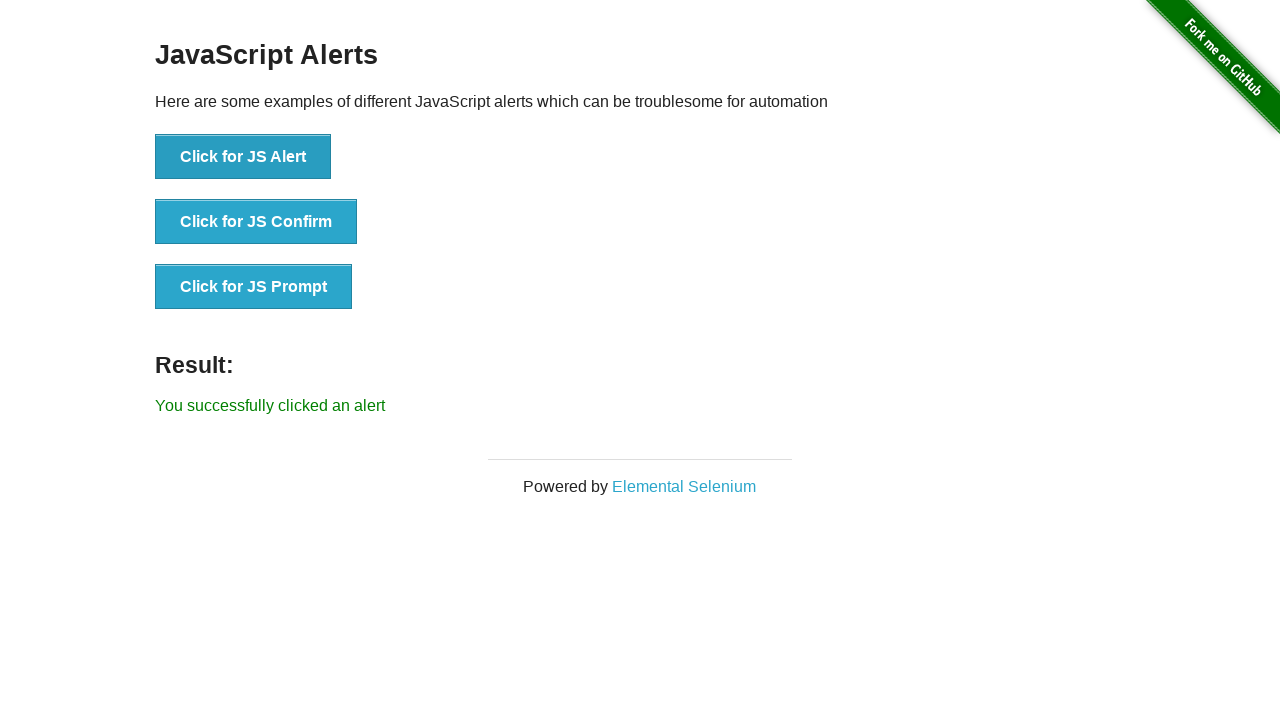

Located the result message element
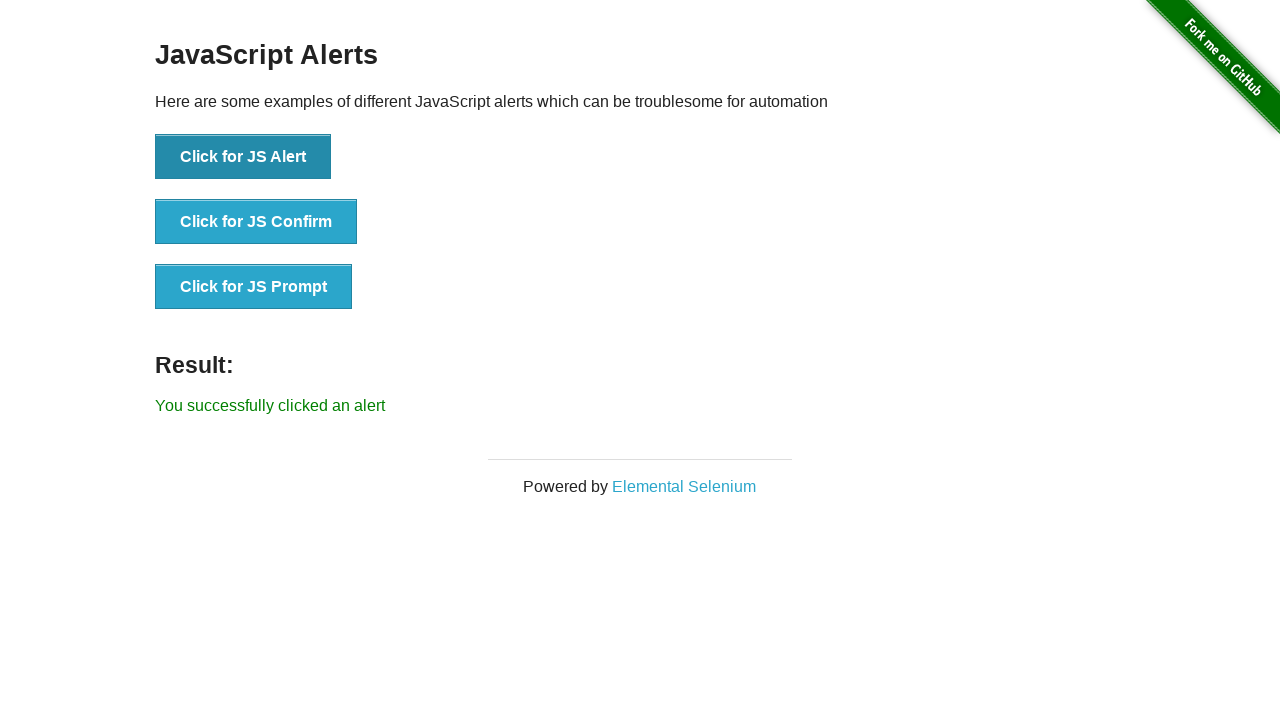

Result message element became visible
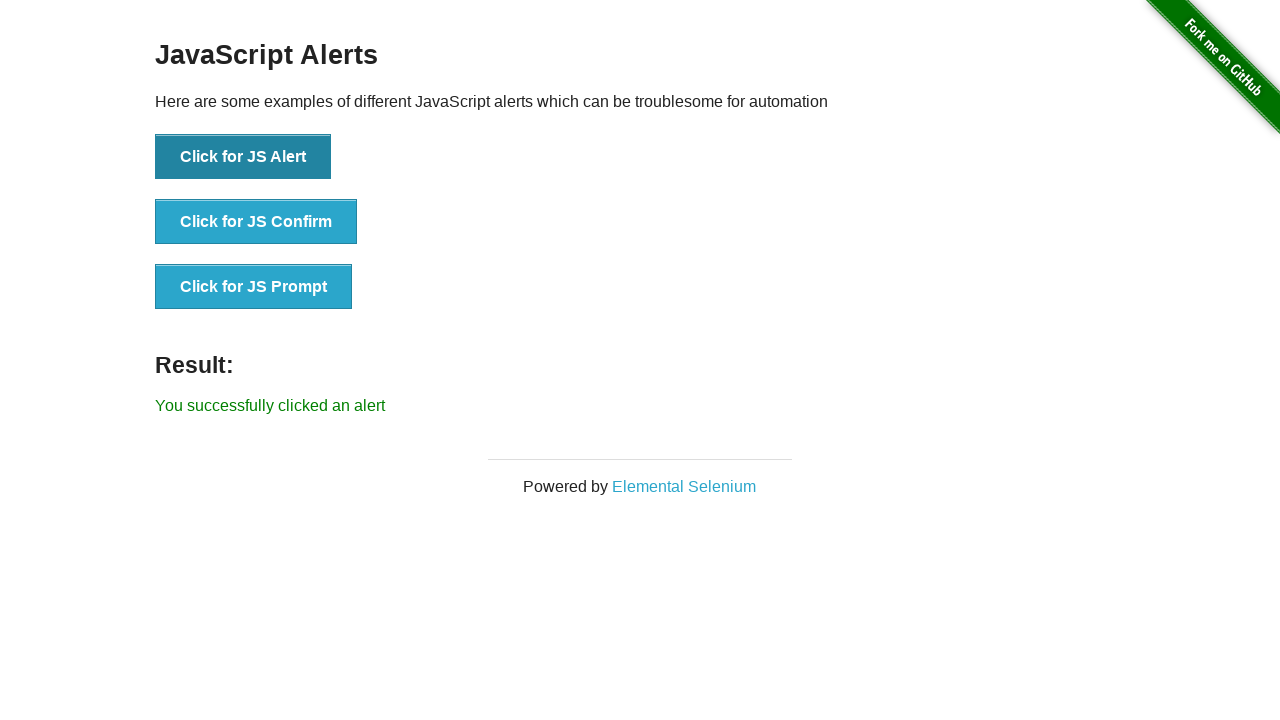

Verified result message contains 'You successfully clicked an alert'
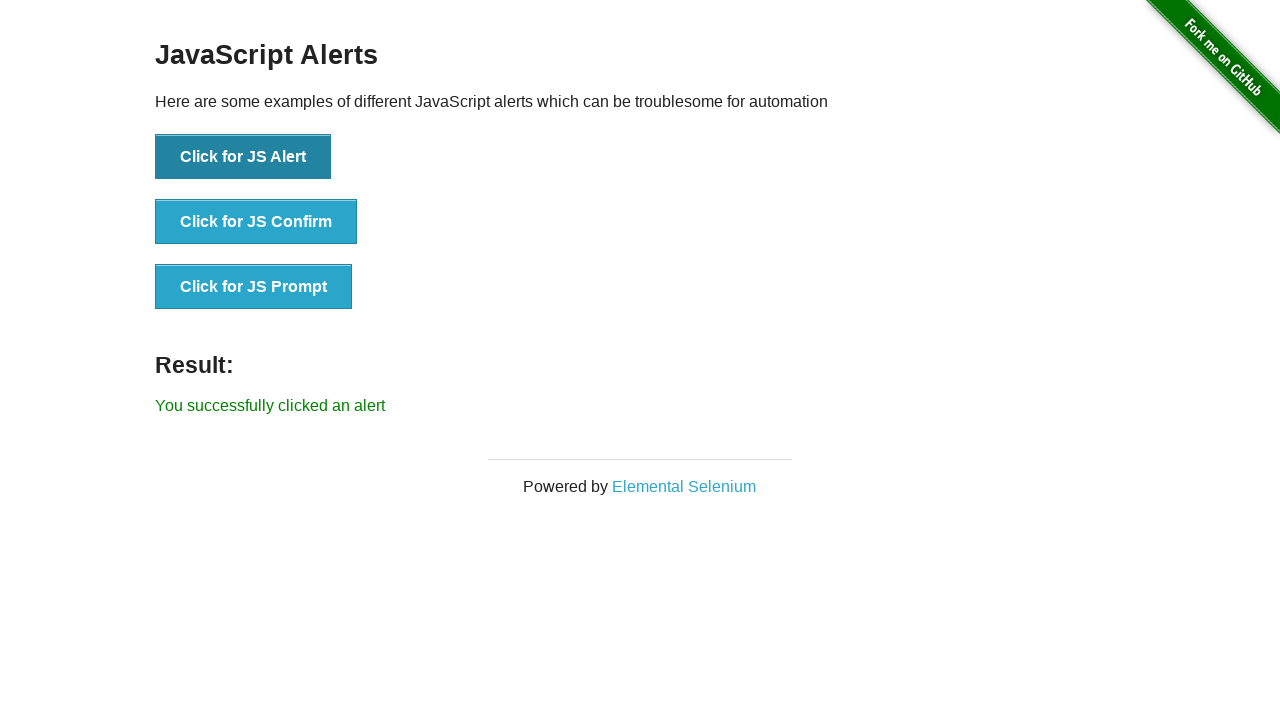

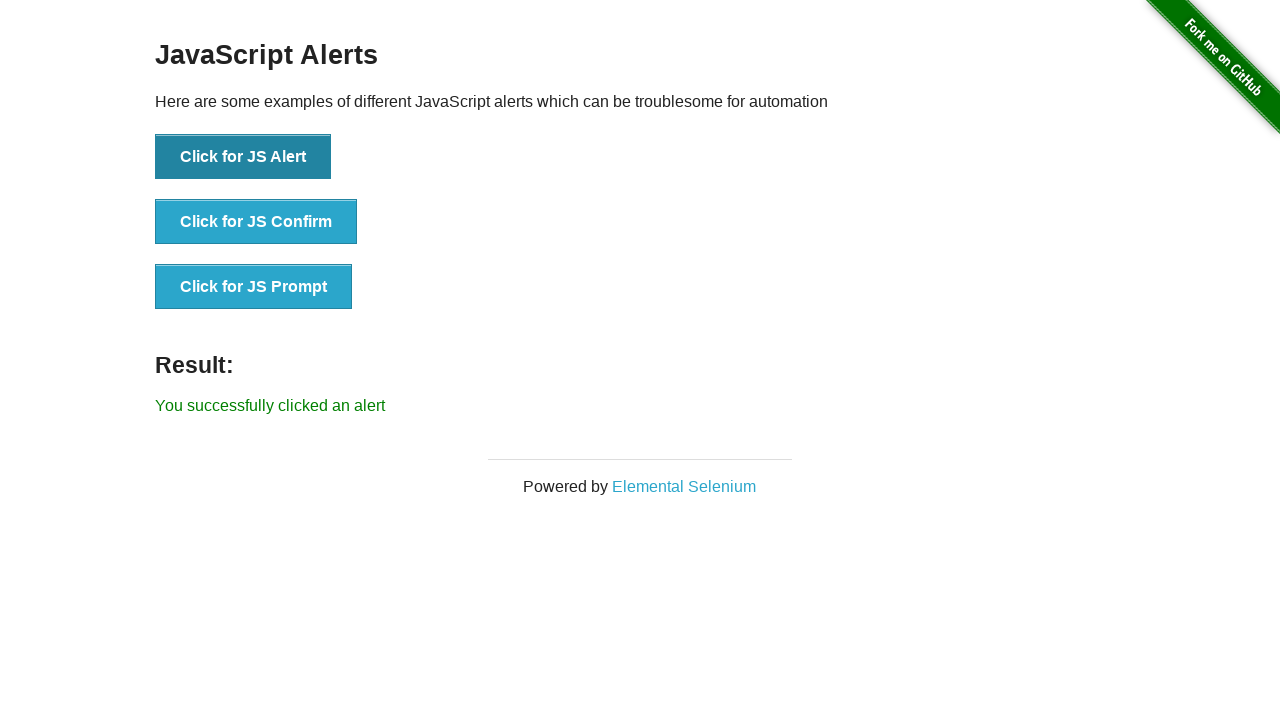